Tests the autocomplete functionality by typing "ind" in the autocomplete input field and selecting "India" from the dropdown suggestions list.

Starting URL: https://rahulshettyacademy.com/AutomationPractice/

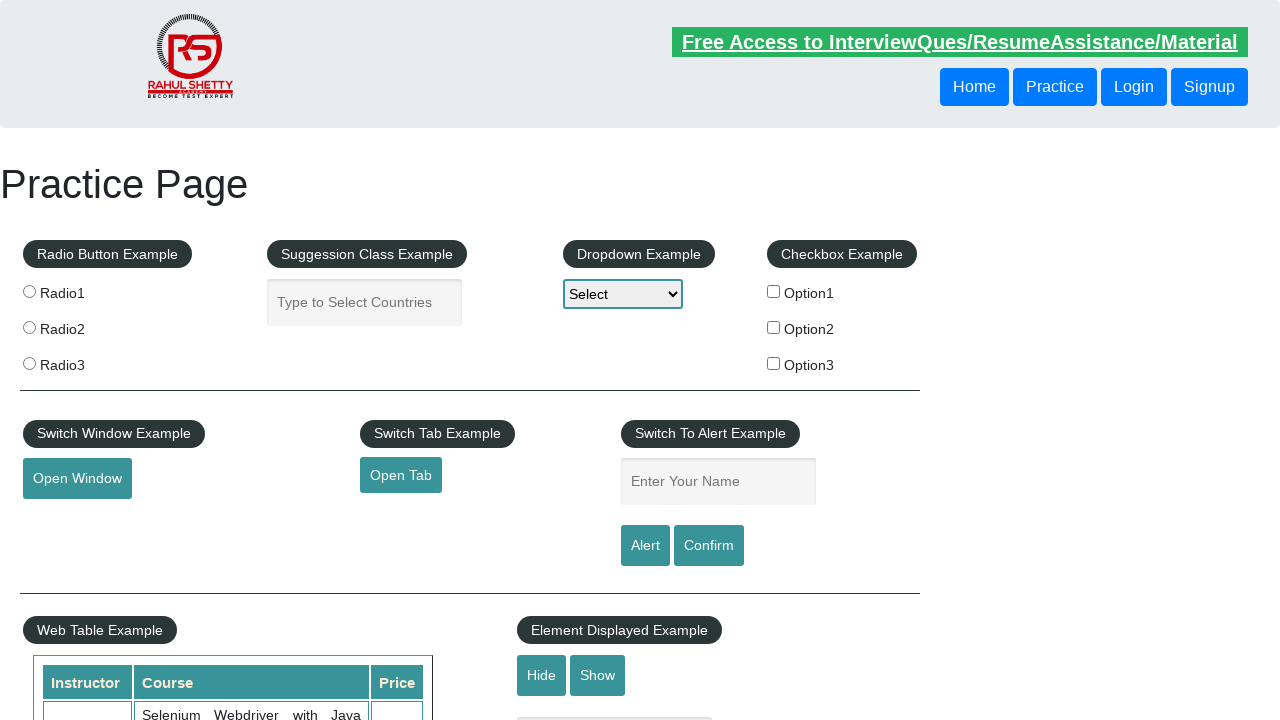

Navigated to AutomationPractice page
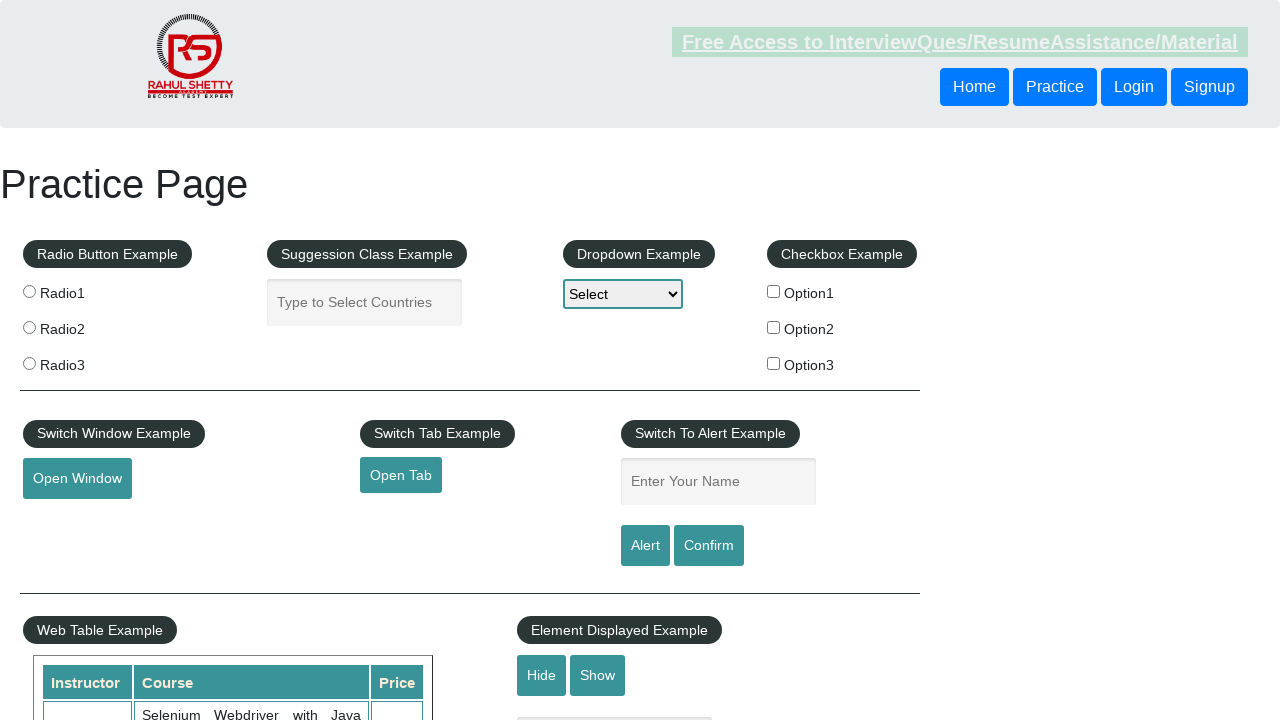

Typed 'ind' in the autocomplete input field on #autocomplete
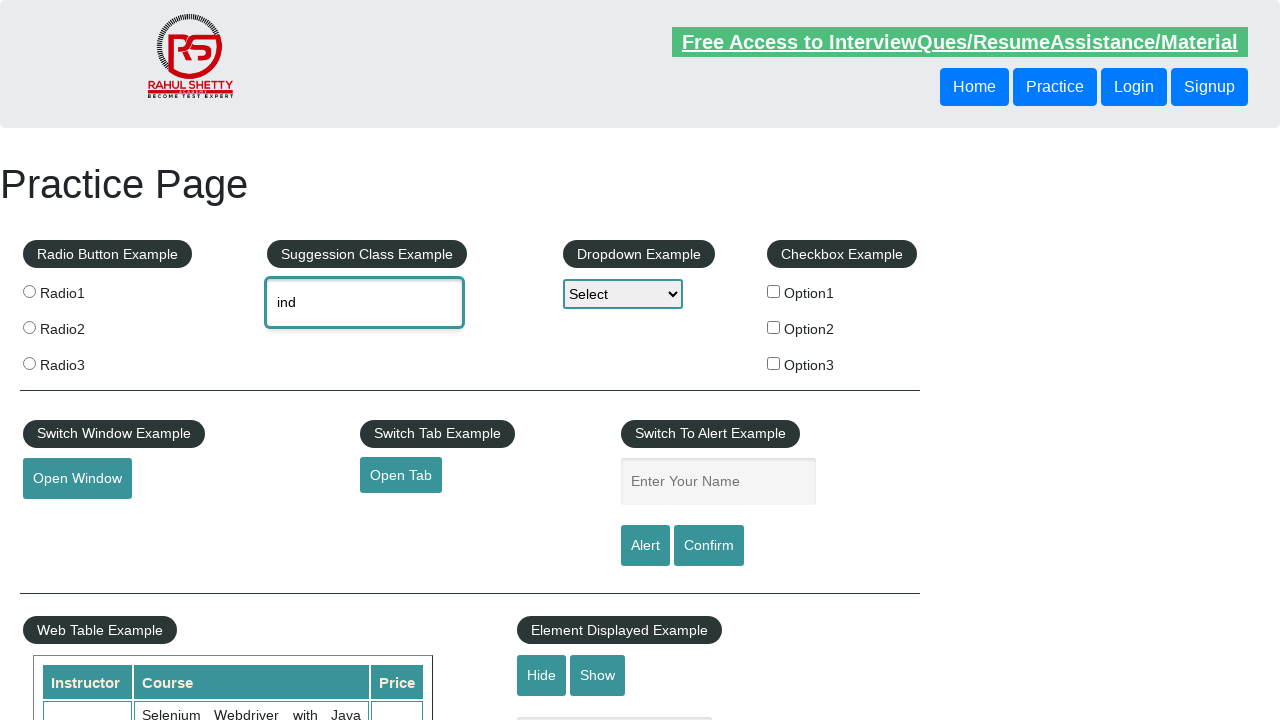

Autocomplete dropdown suggestions loaded
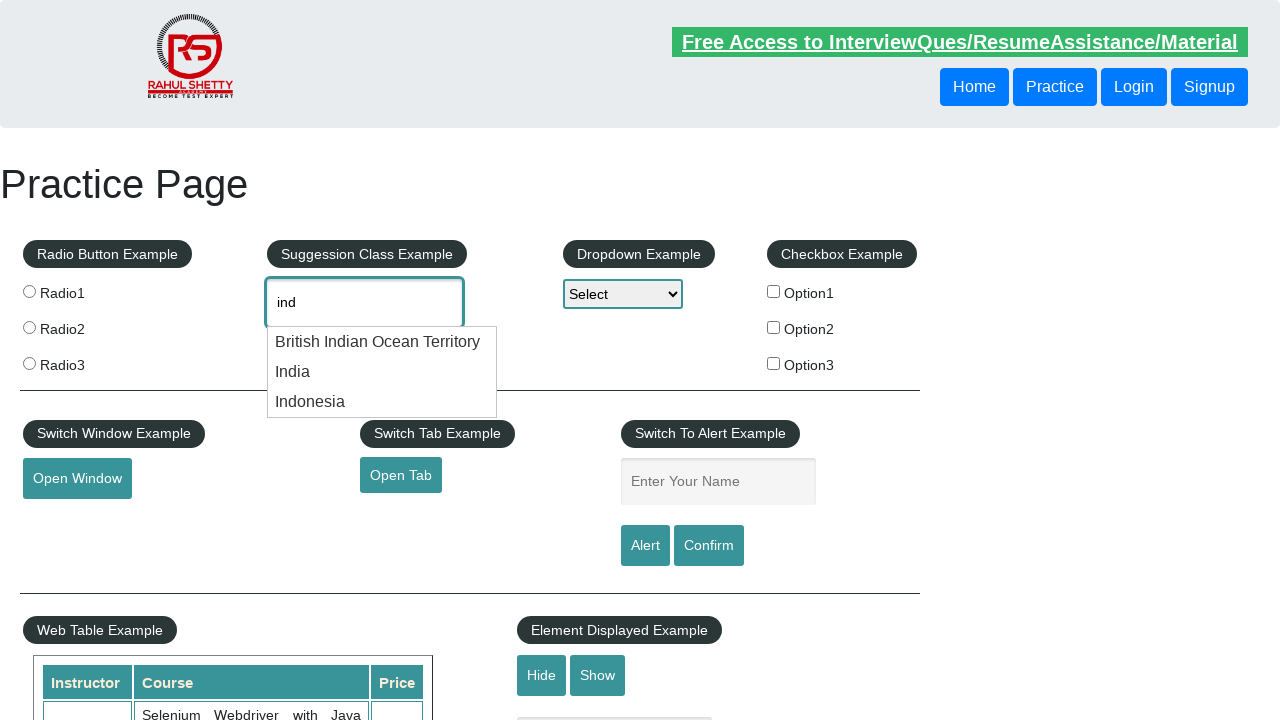

Selected 'India' from the autocomplete dropdown at (382, 372) on xpath=//ul/li[@class='ui-menu-item'] >> nth=1
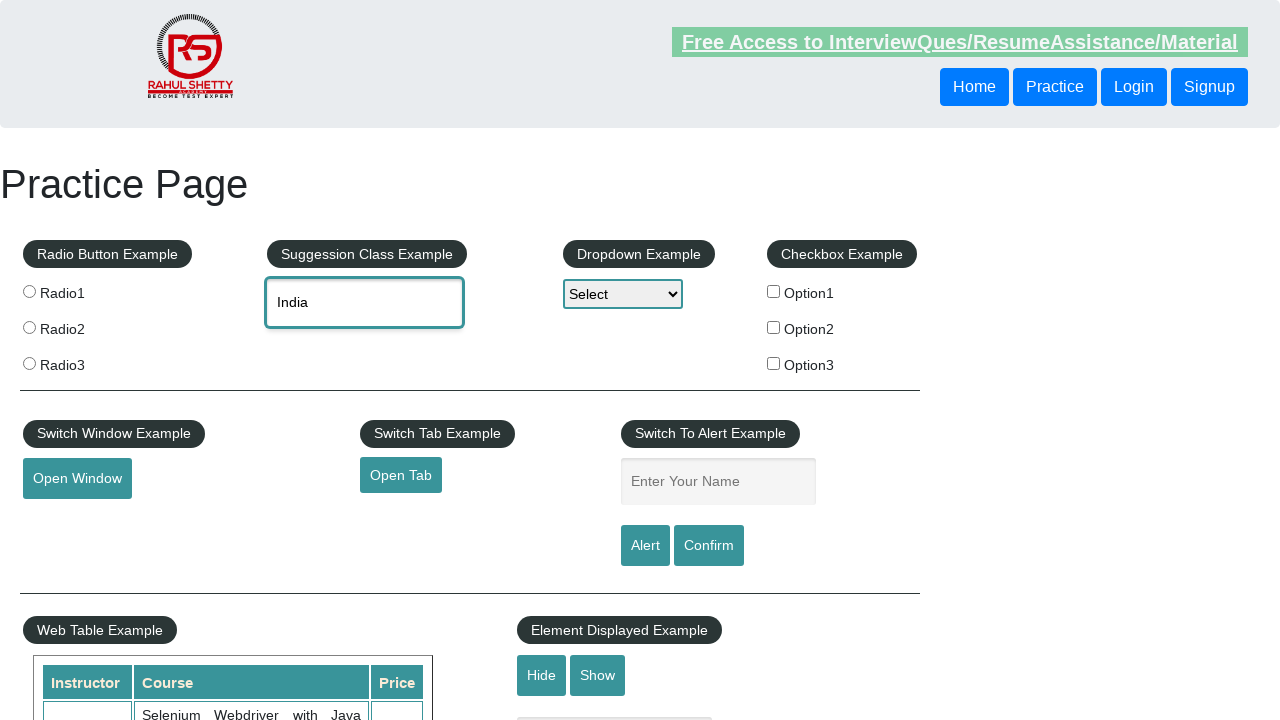

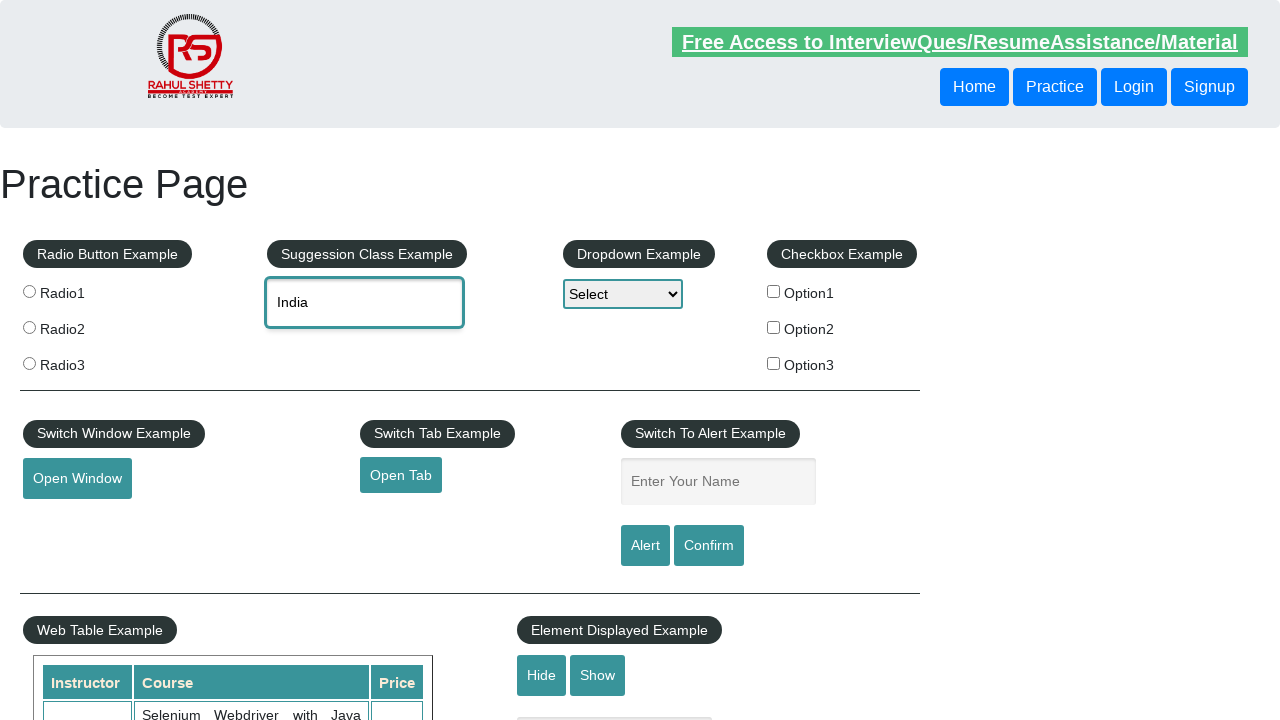